Tests JavaScript alert handling by triggering an alert and accepting it

Starting URL: https://the-internet.herokuapp.com/

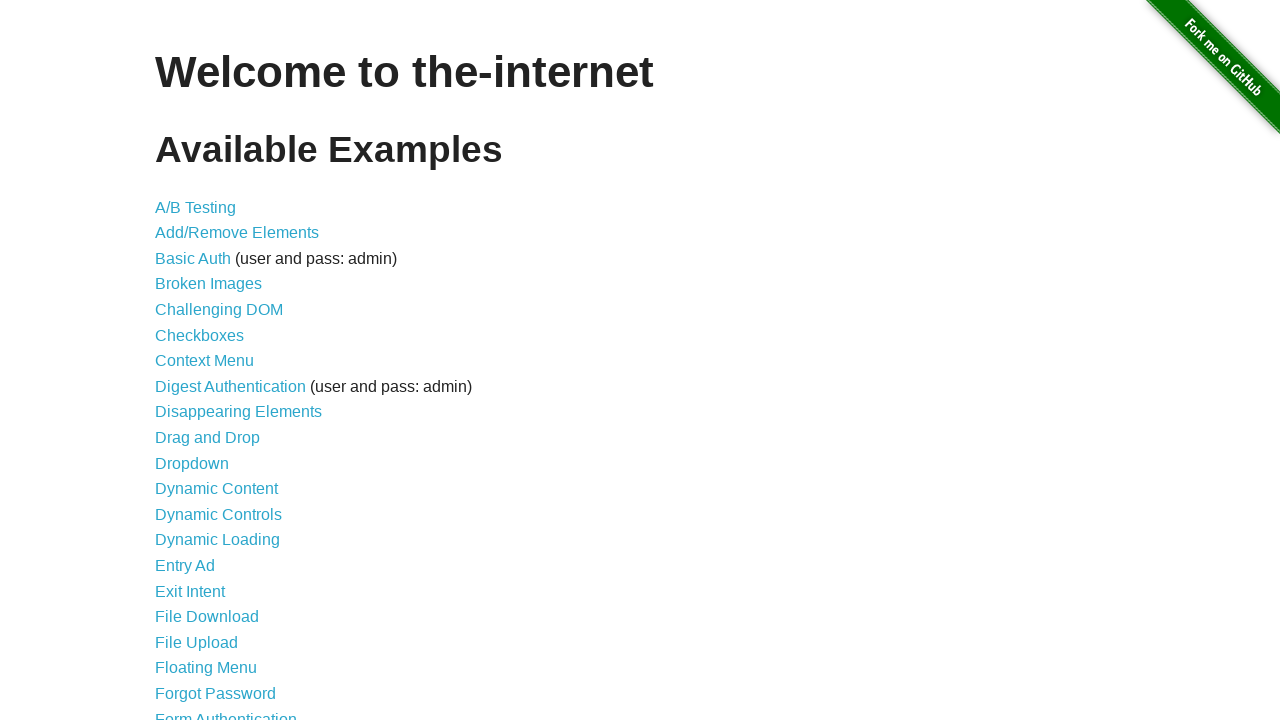

Clicked on JavaScript Alerts link at (214, 361) on a[href='/javascript_alerts']
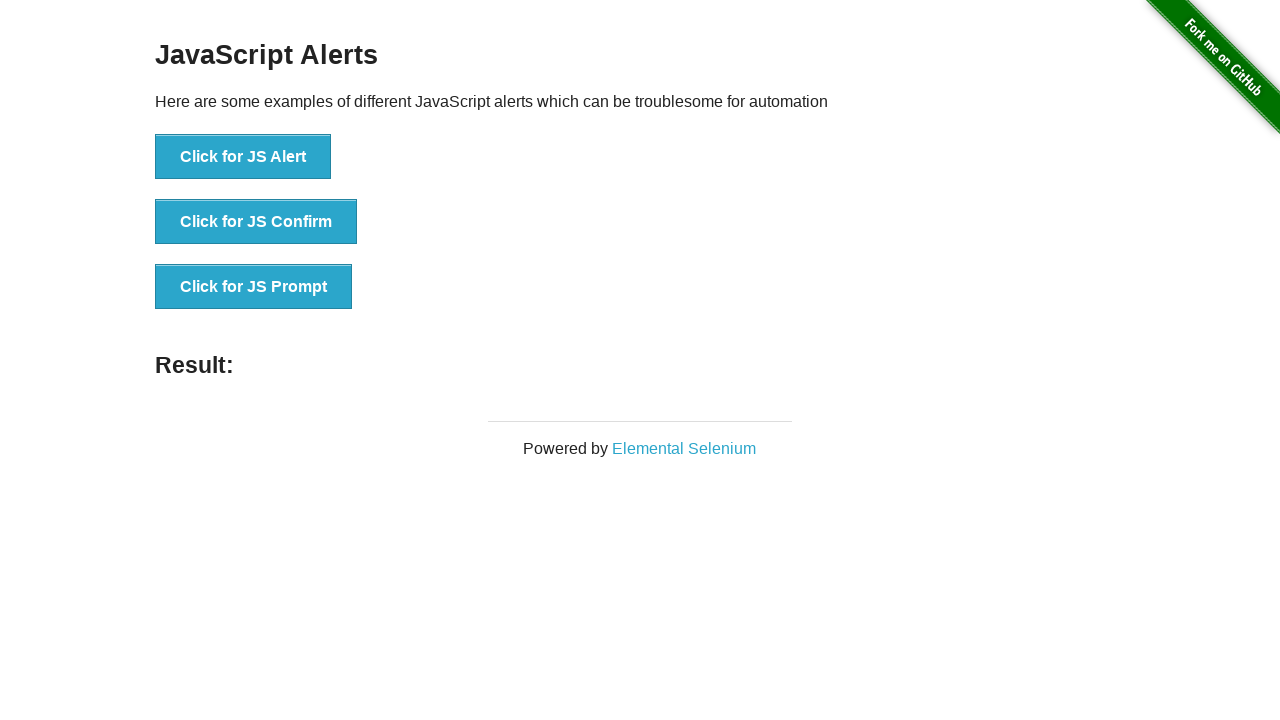

Clicked button to trigger JavaScript alert at (243, 157) on button:text('Click for JS Alert')
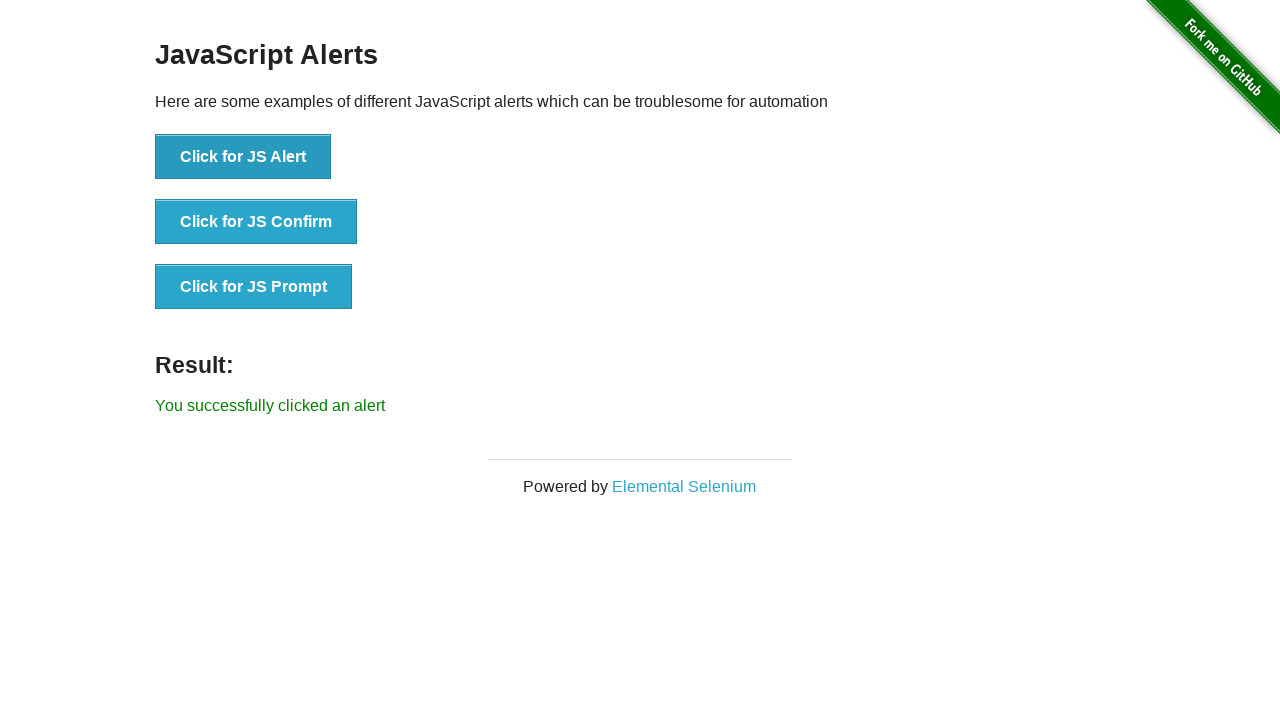

Set up dialog handler to accept alert
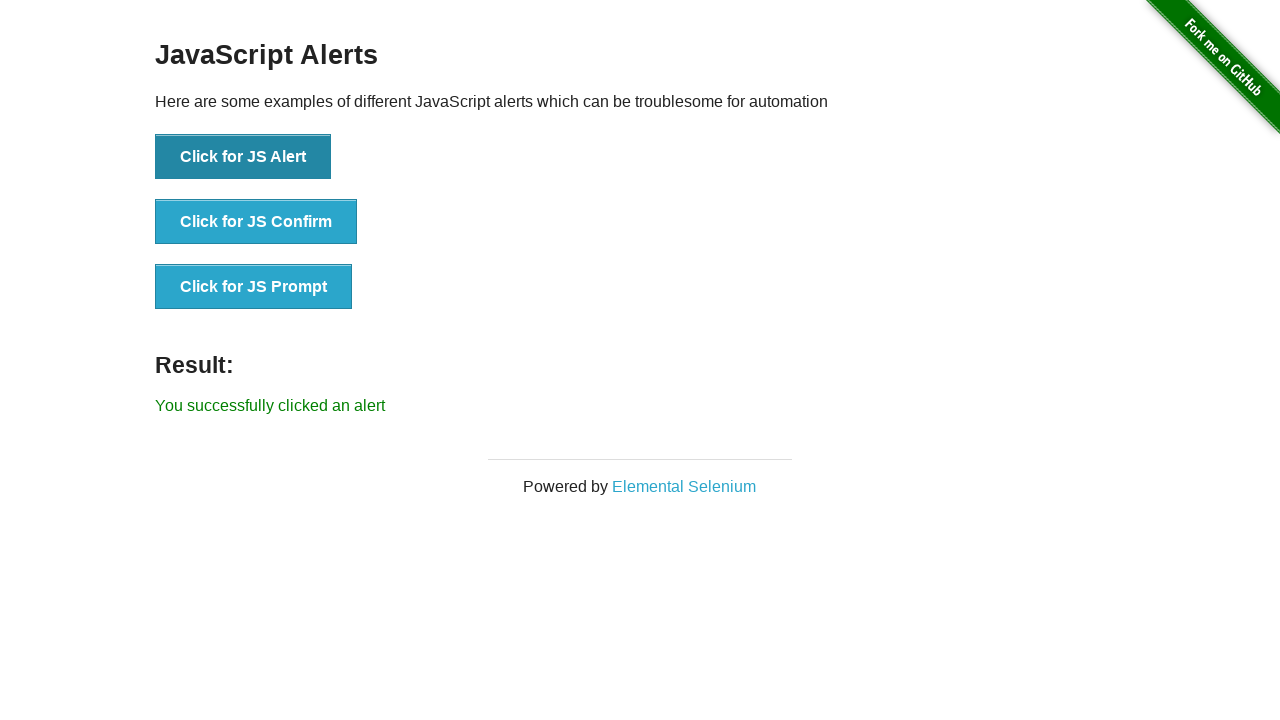

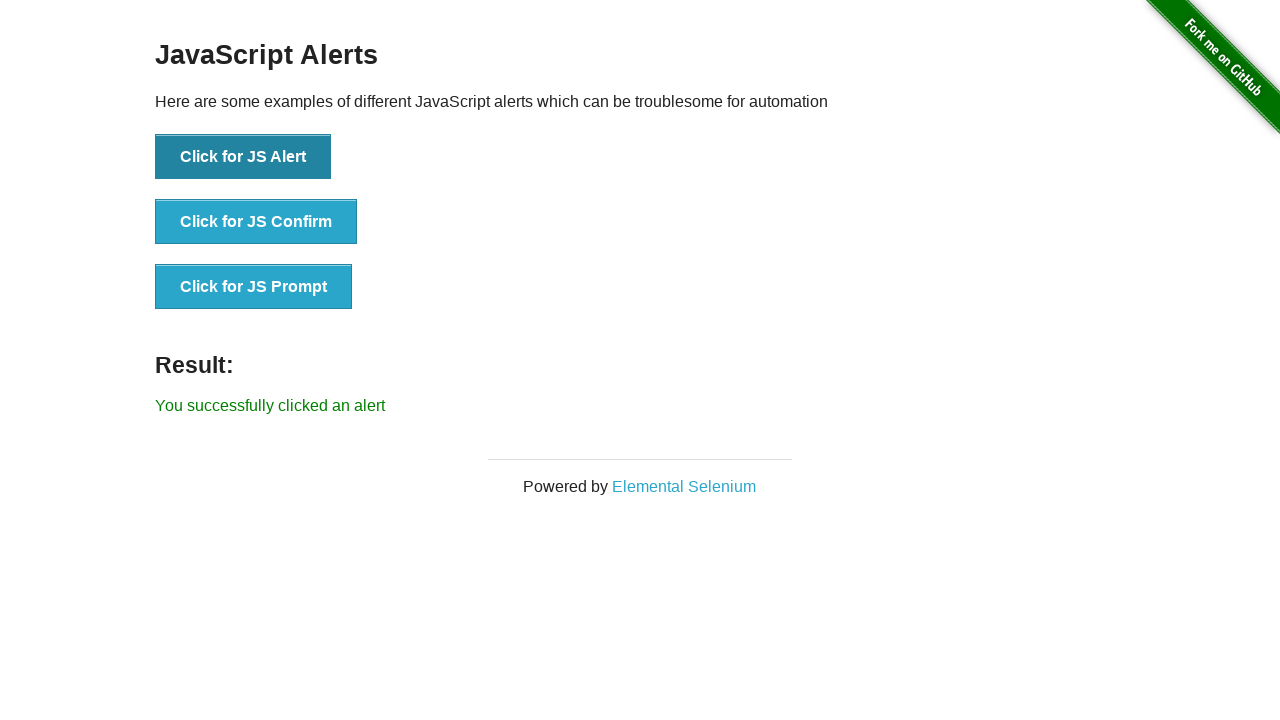